Waits for a price to reach $100, then solves a mathematical challenge by calculating a formula and submitting the answer

Starting URL: http://suninjuly.github.io/explicit_wait2.html

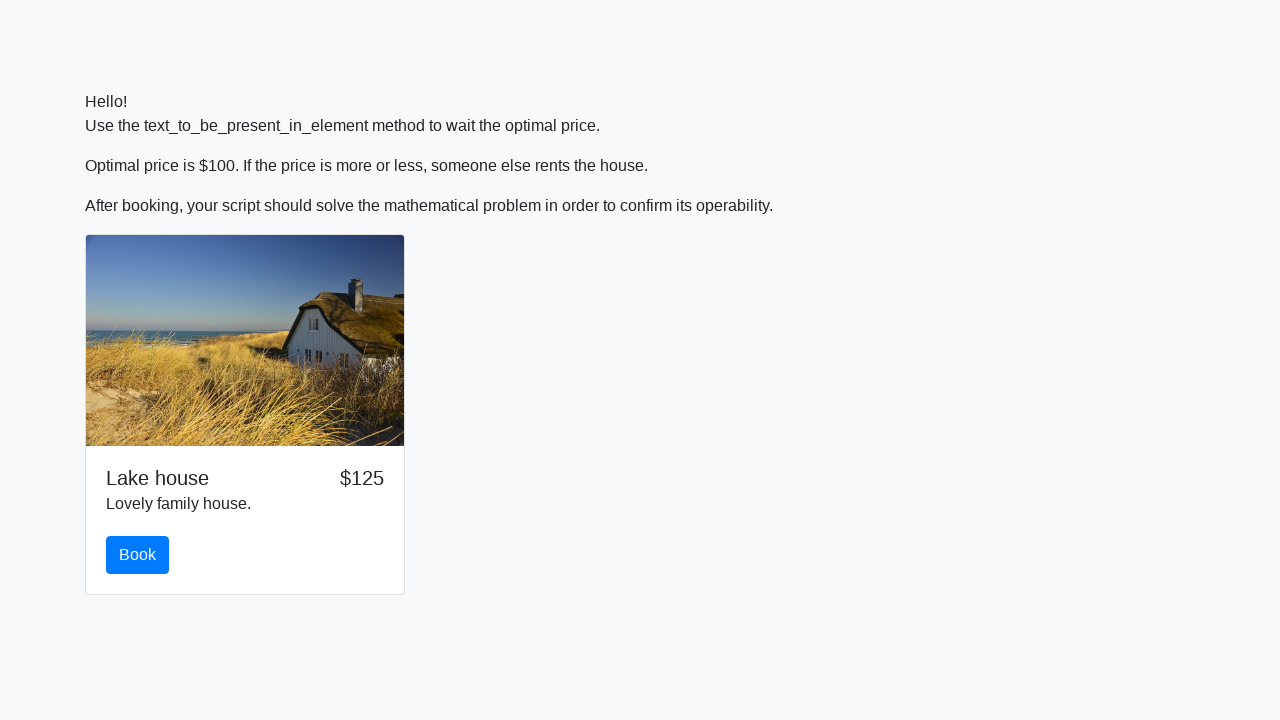

Waited for price to reach $100
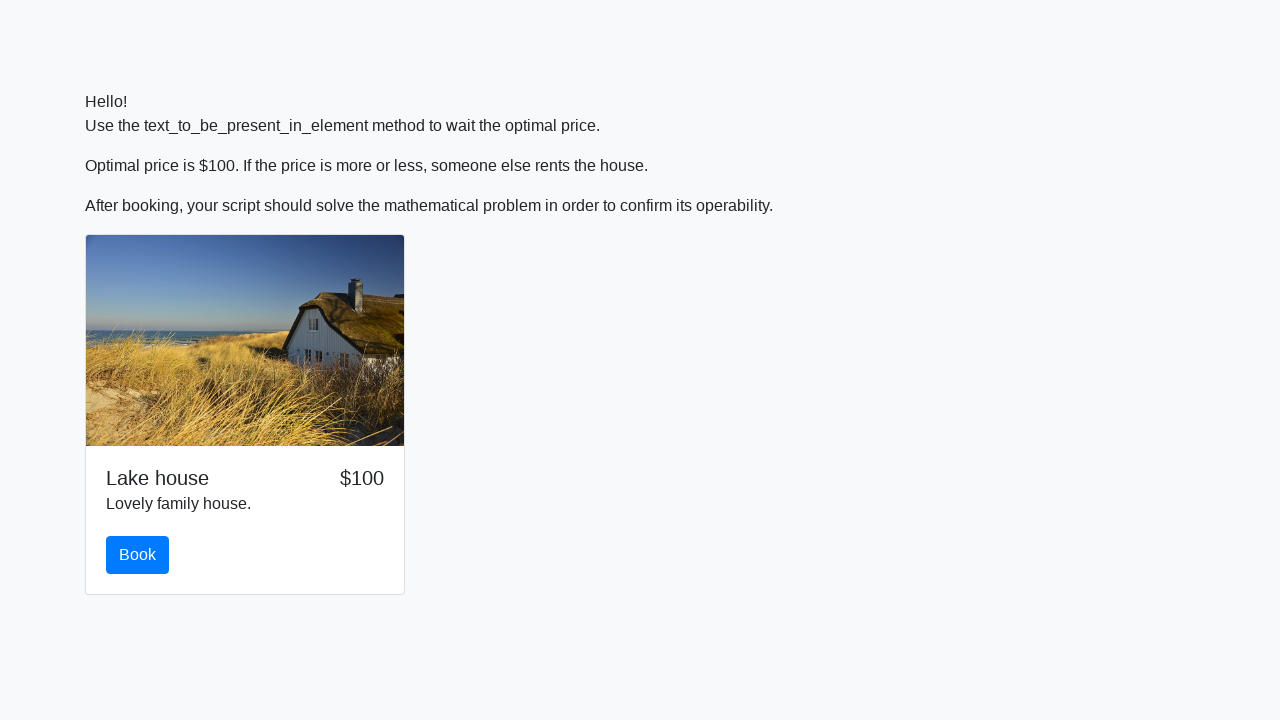

Clicked the book button at (138, 555) on #book
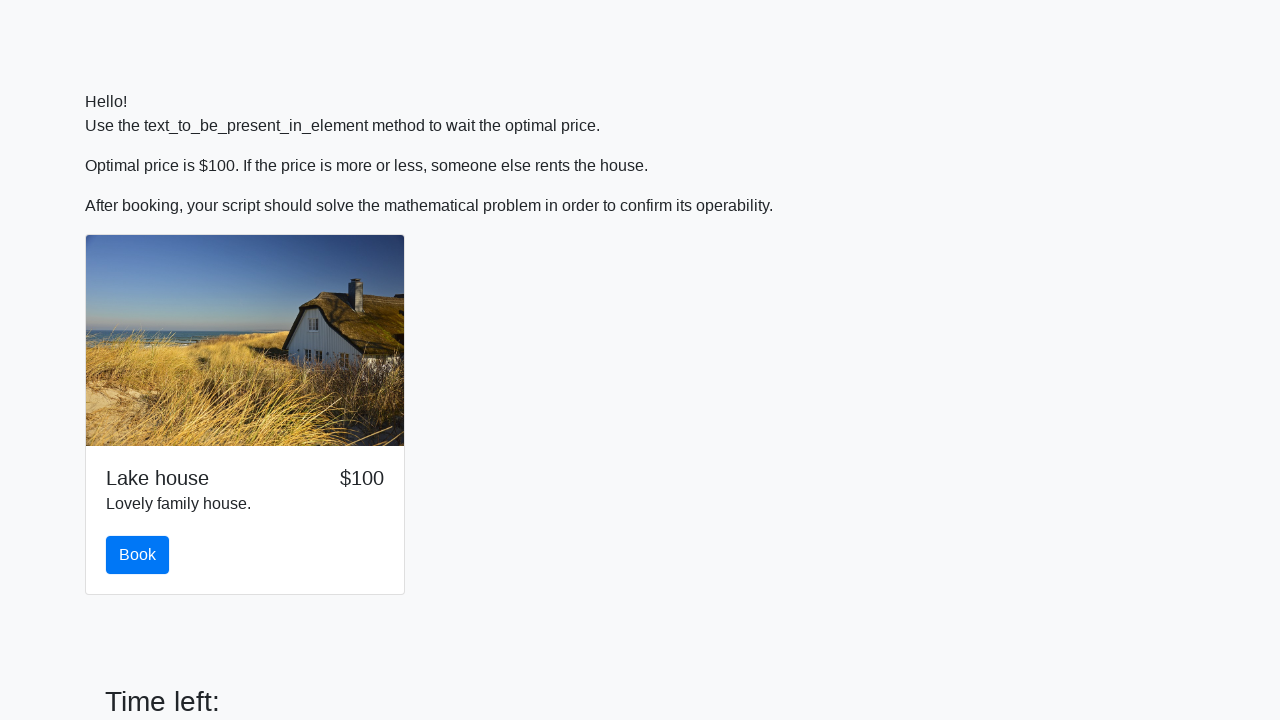

Retrieved number from input_value element: 582
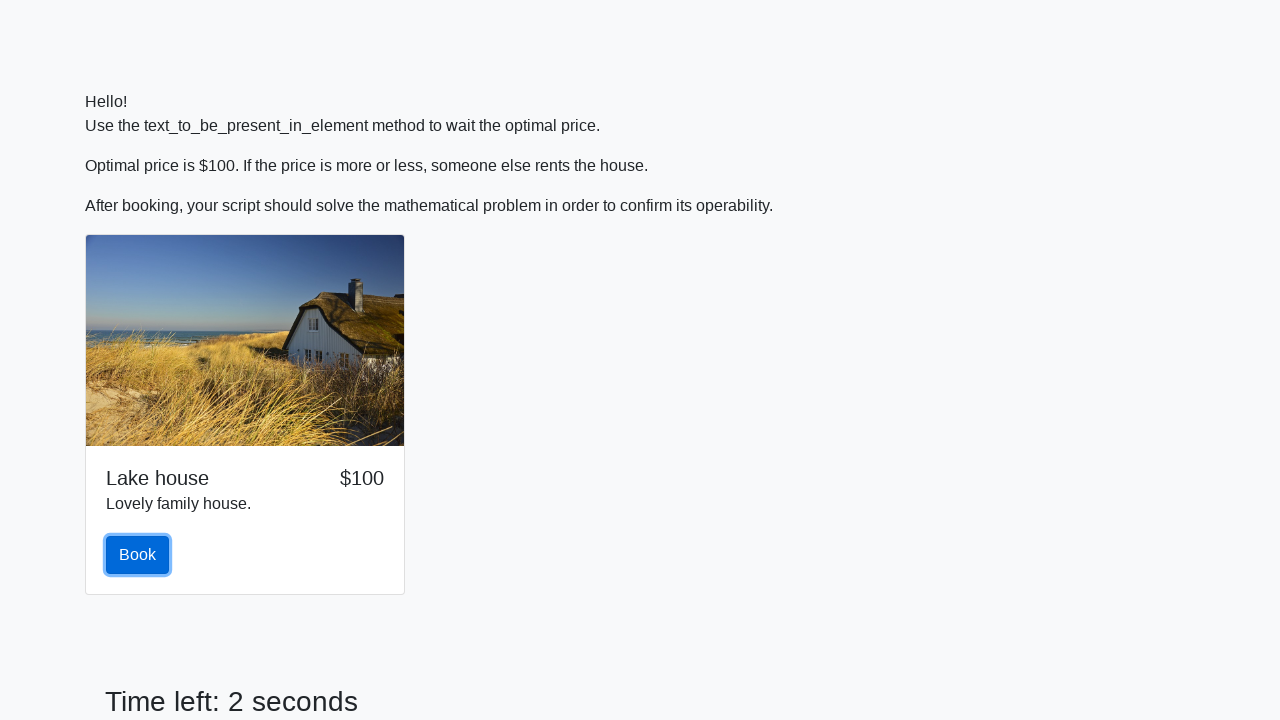

Calculated formula result: log(abs(12 * sin(582))) = 2.157900741937611
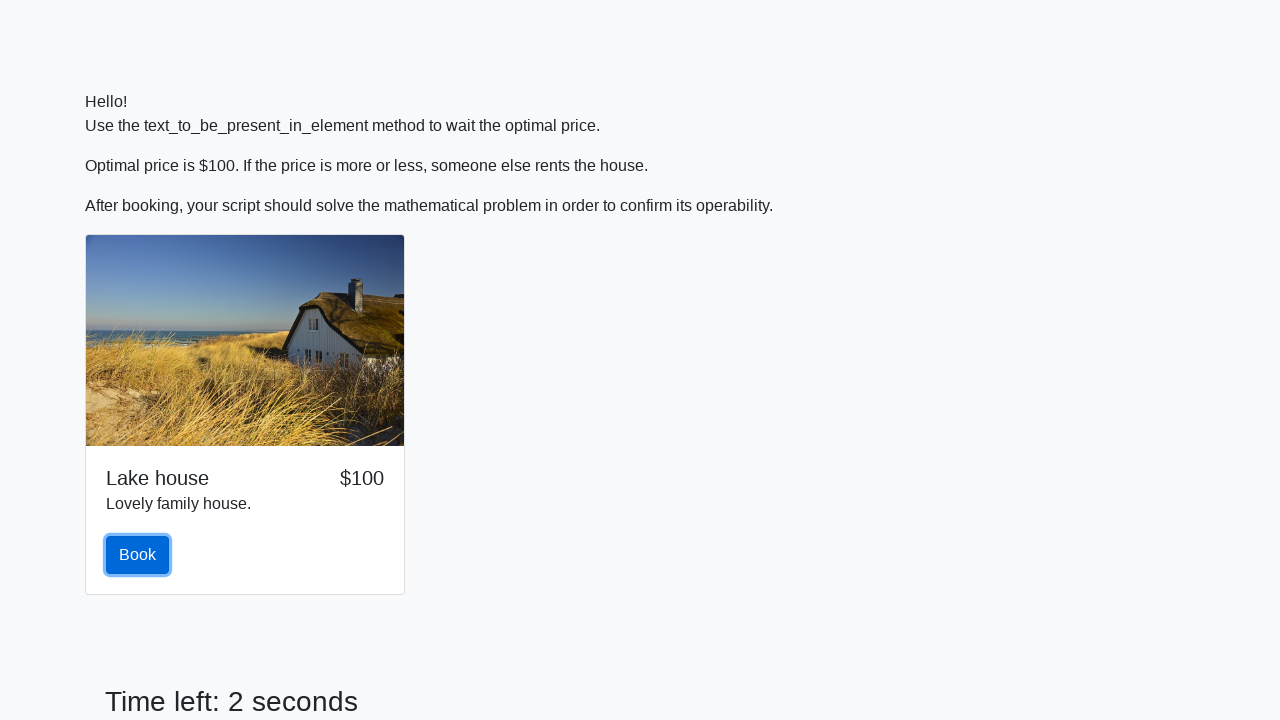

Filled answer field with calculated result: 2.157900741937611 on #answer
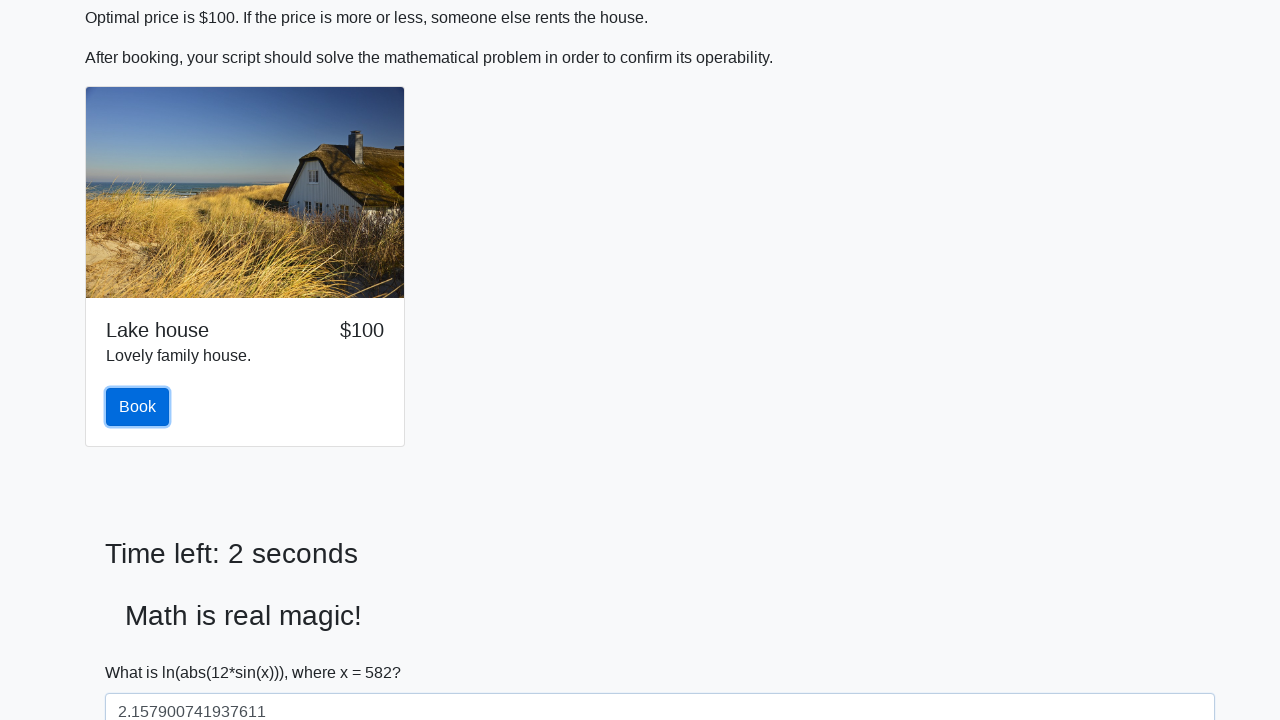

Clicked solve button to submit the answer at (143, 651) on #solve
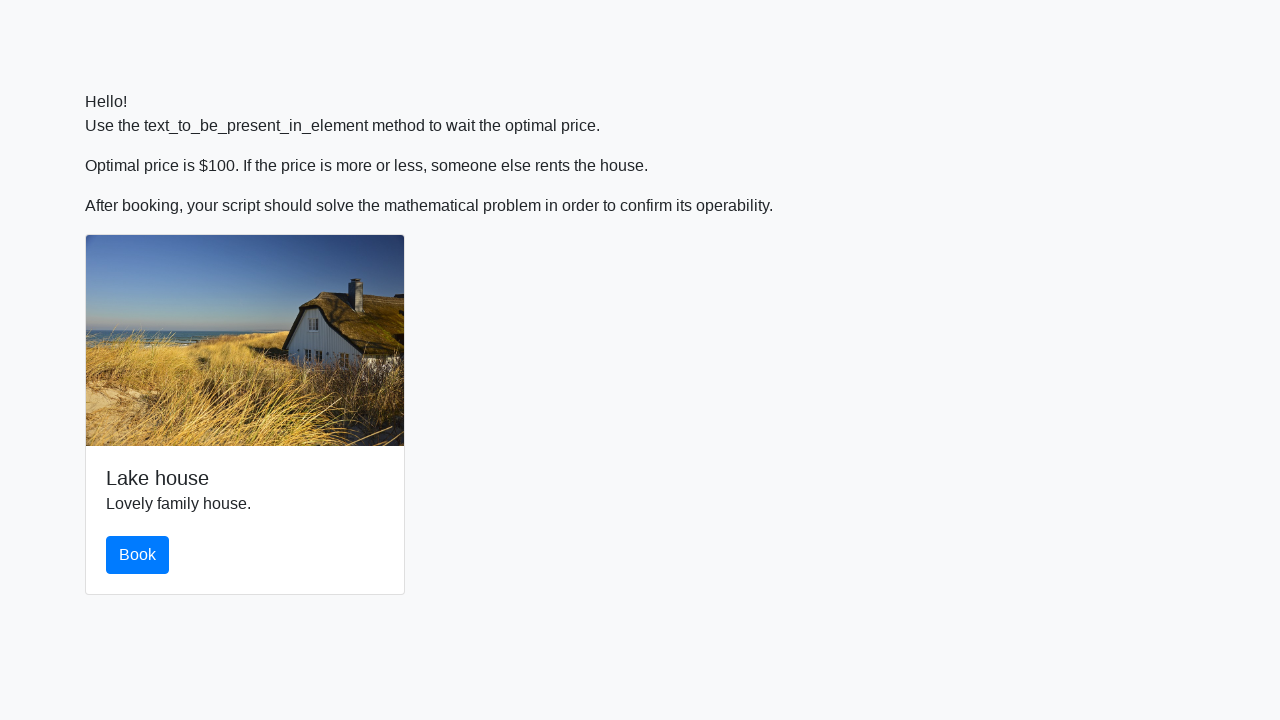

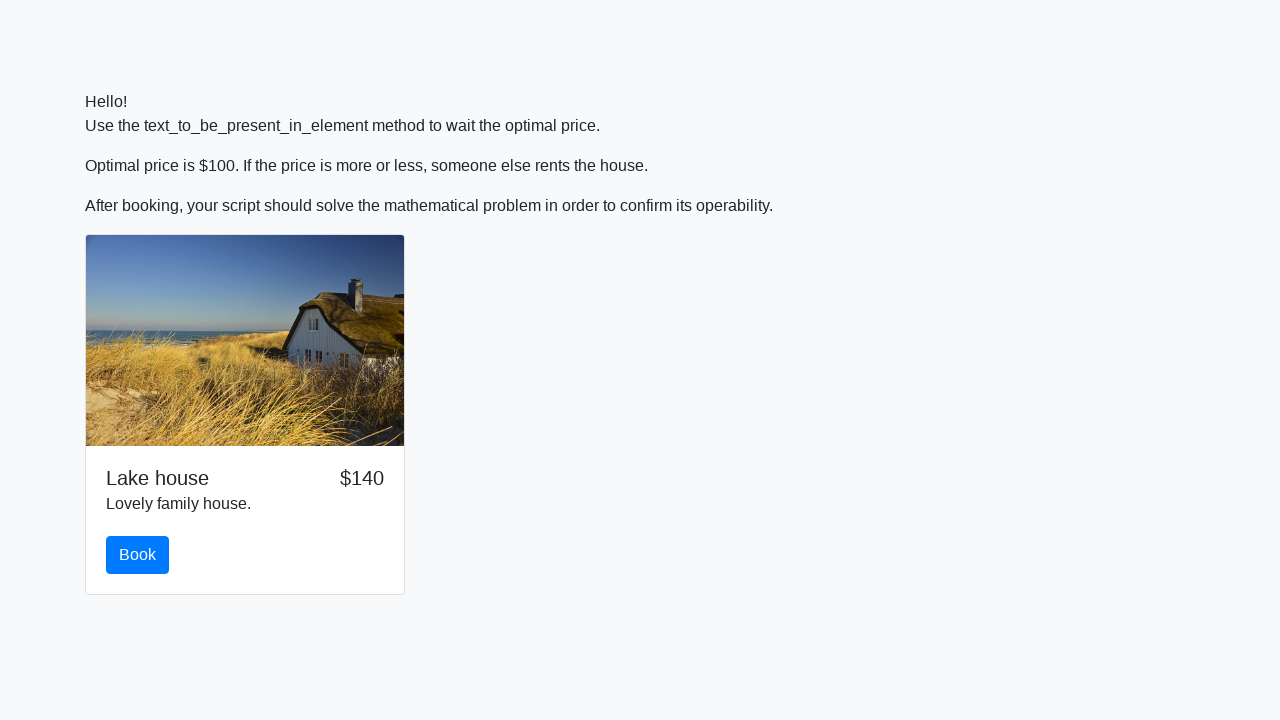